Tests mouse hover functionality by hovering over the 'SwitchTo' menu to reveal a dropdown, then clicking on the 'Windows' submenu option.

Starting URL: https://demo.automationtesting.in/Datepicker.html

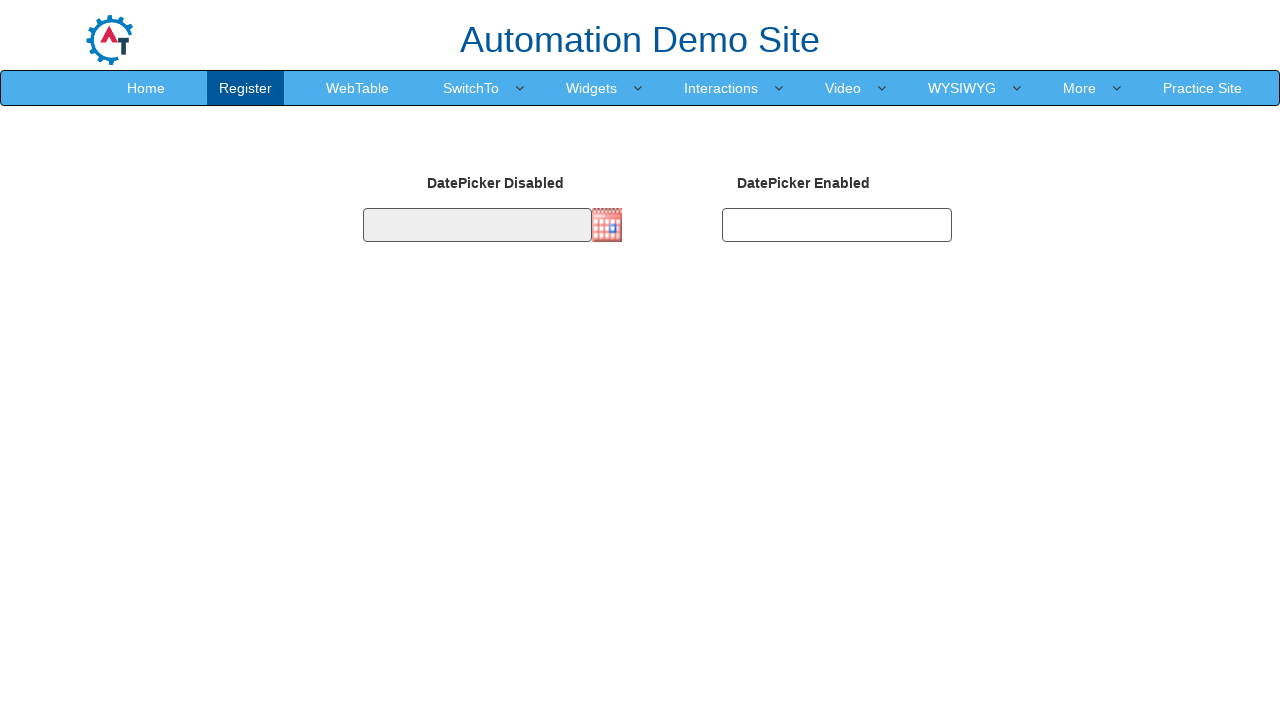

Navigated to Datepicker page
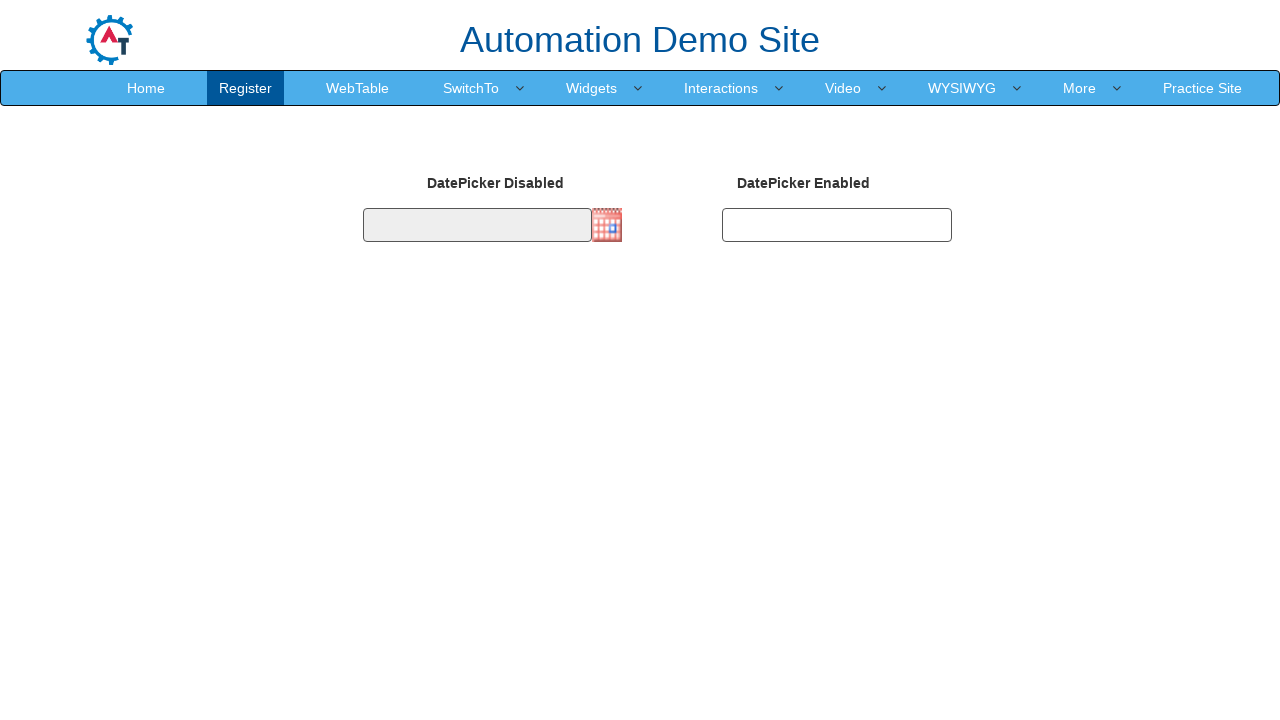

Hovered over SwitchTo menu to reveal dropdown at (471, 88) on xpath=//a[@href='SwitchTo.html' and text()='SwitchTo']
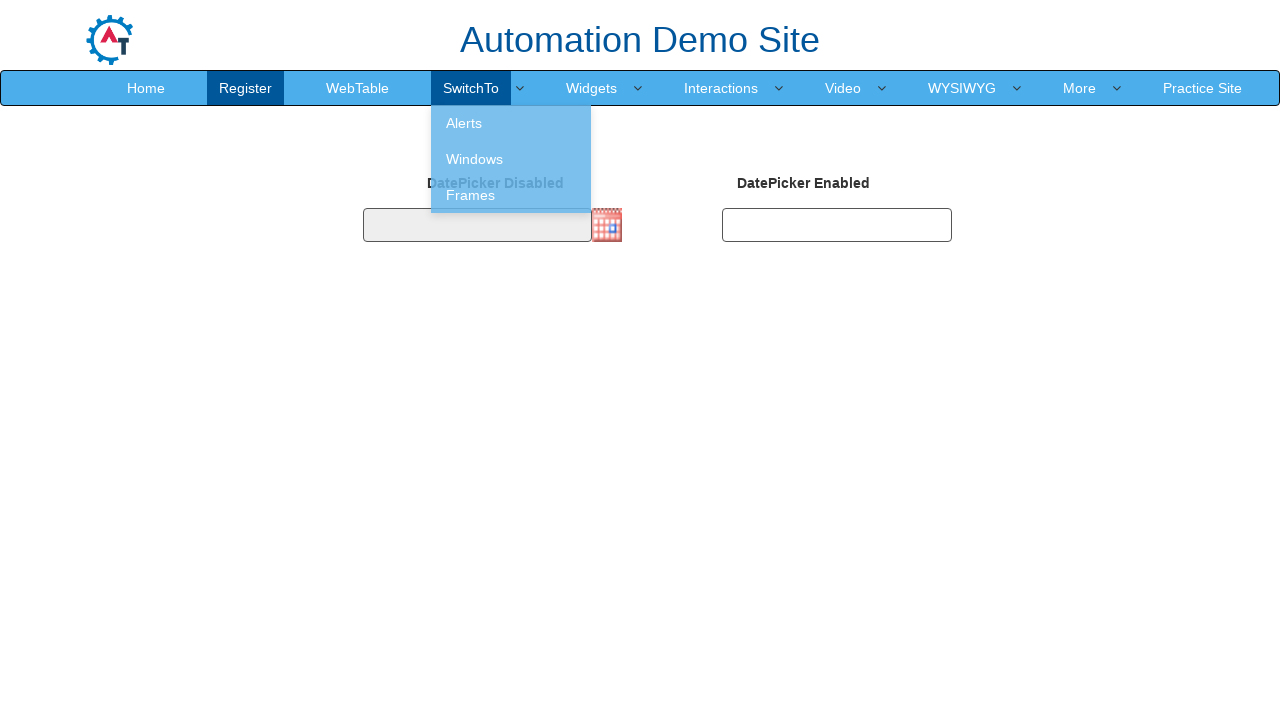

Waited for dropdown menu to become visible
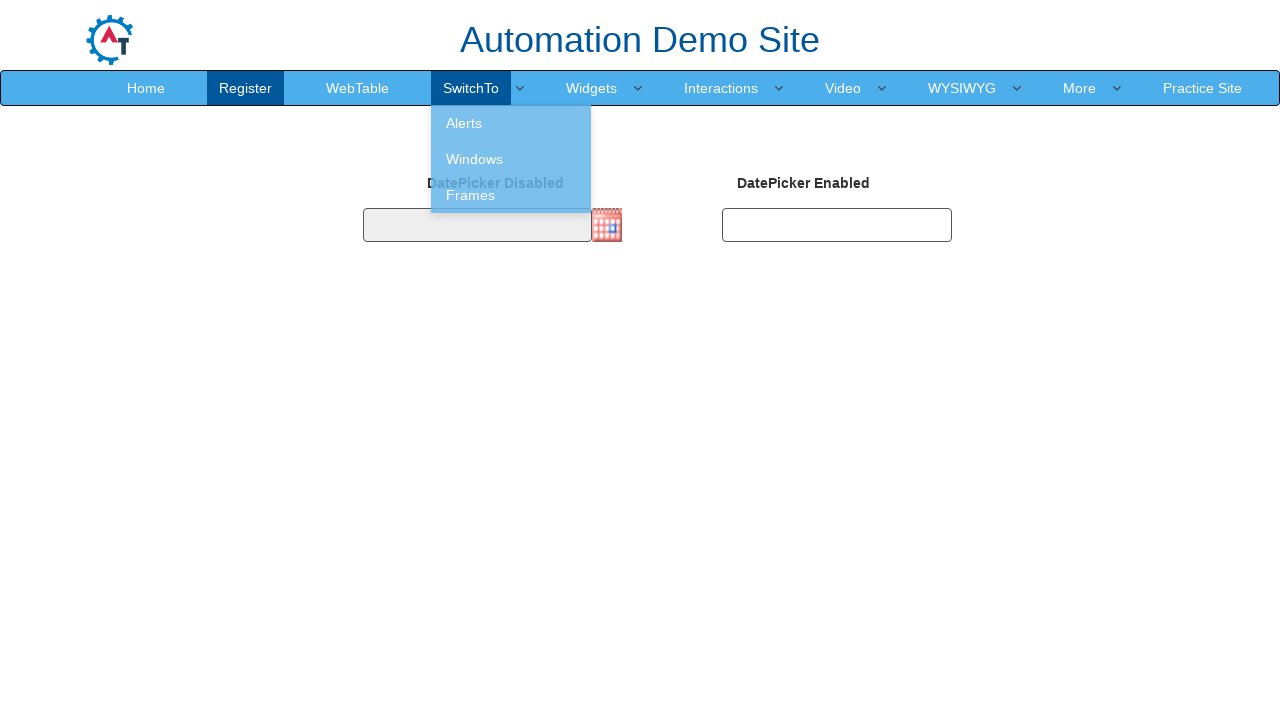

Located Windows submenu option
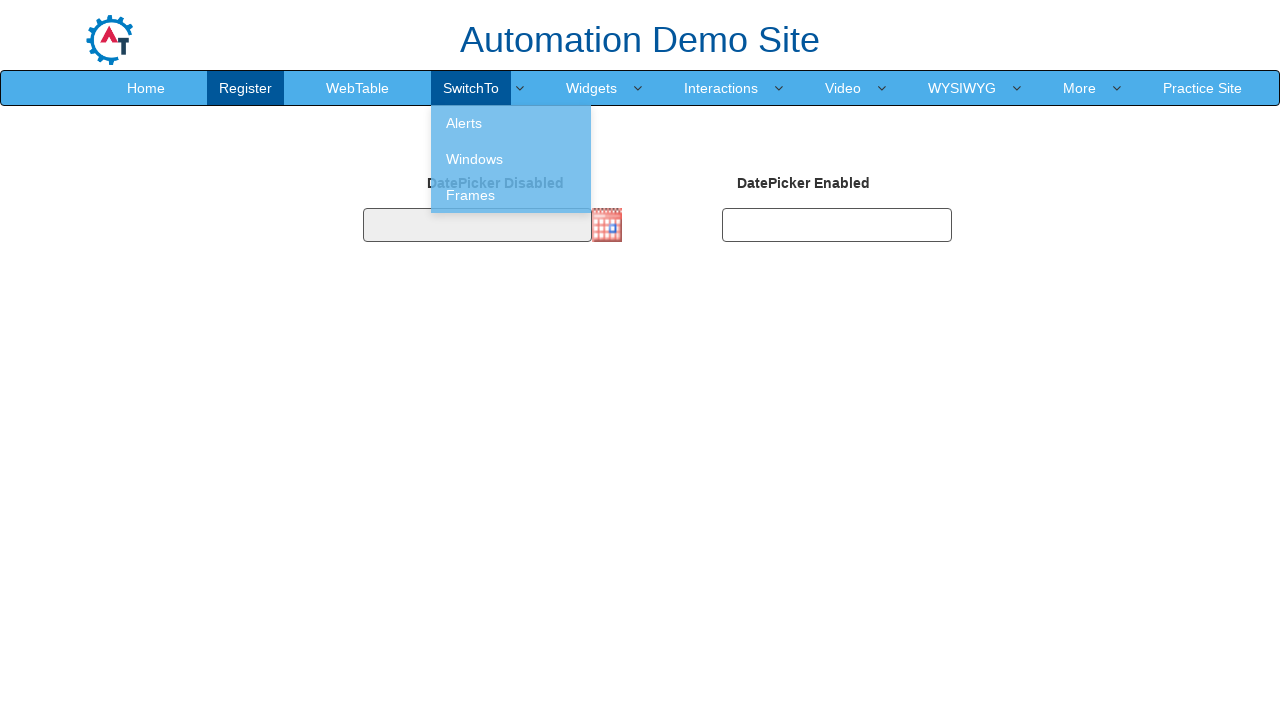

Hovered over Windows submenu option at (511, 159) on xpath=//a[@href='Windows.html' and text()='Windows']
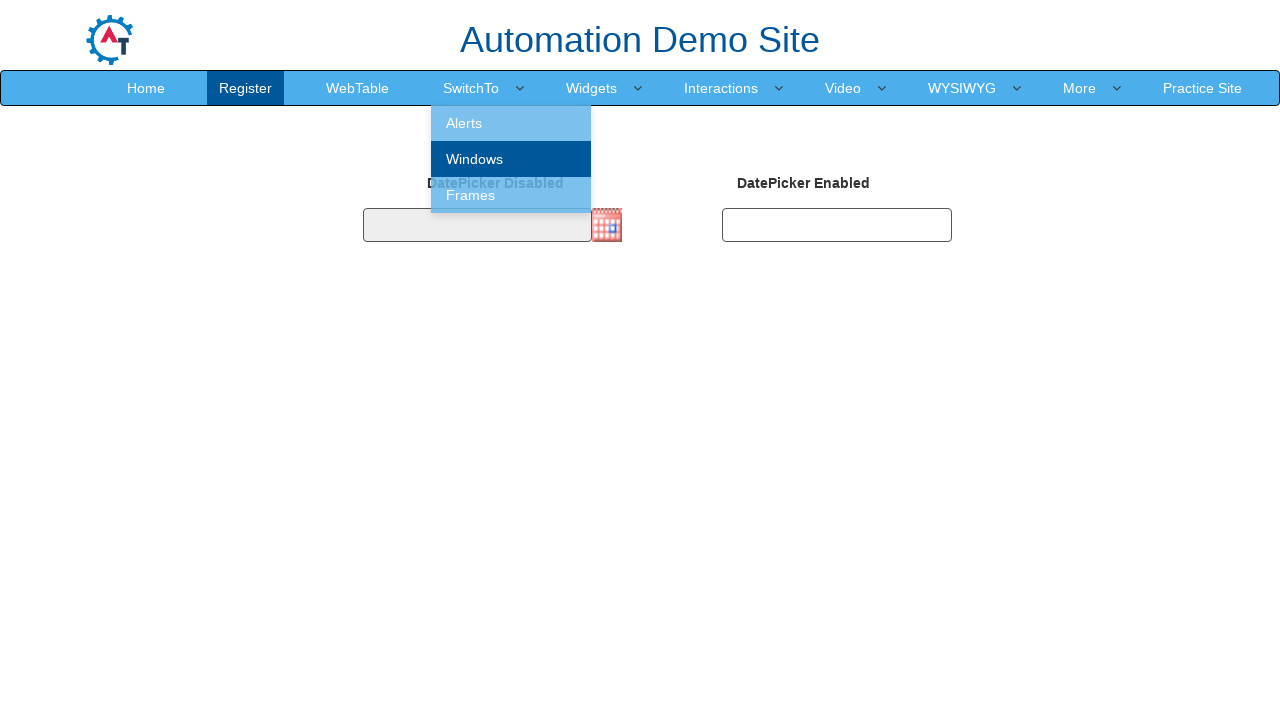

Clicked on Windows submenu option at (511, 159) on xpath=//a[@href='Windows.html' and text()='Windows']
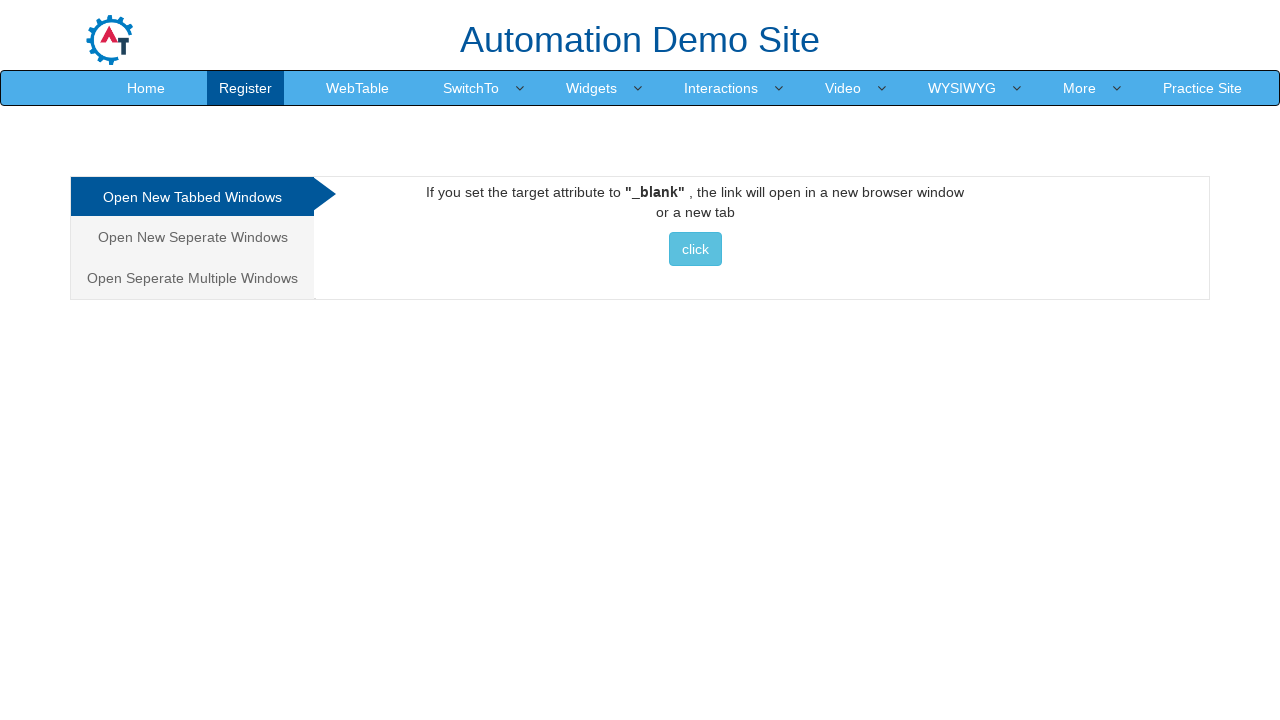

Navigation to Windows page completed
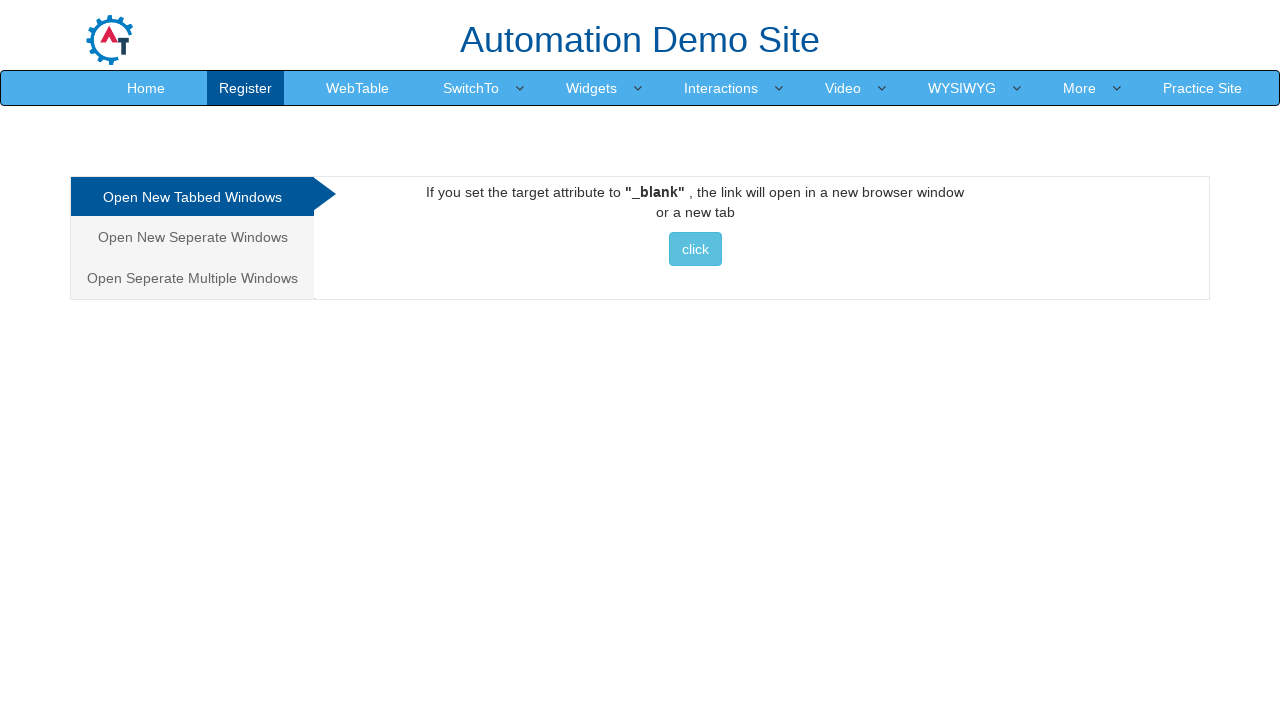

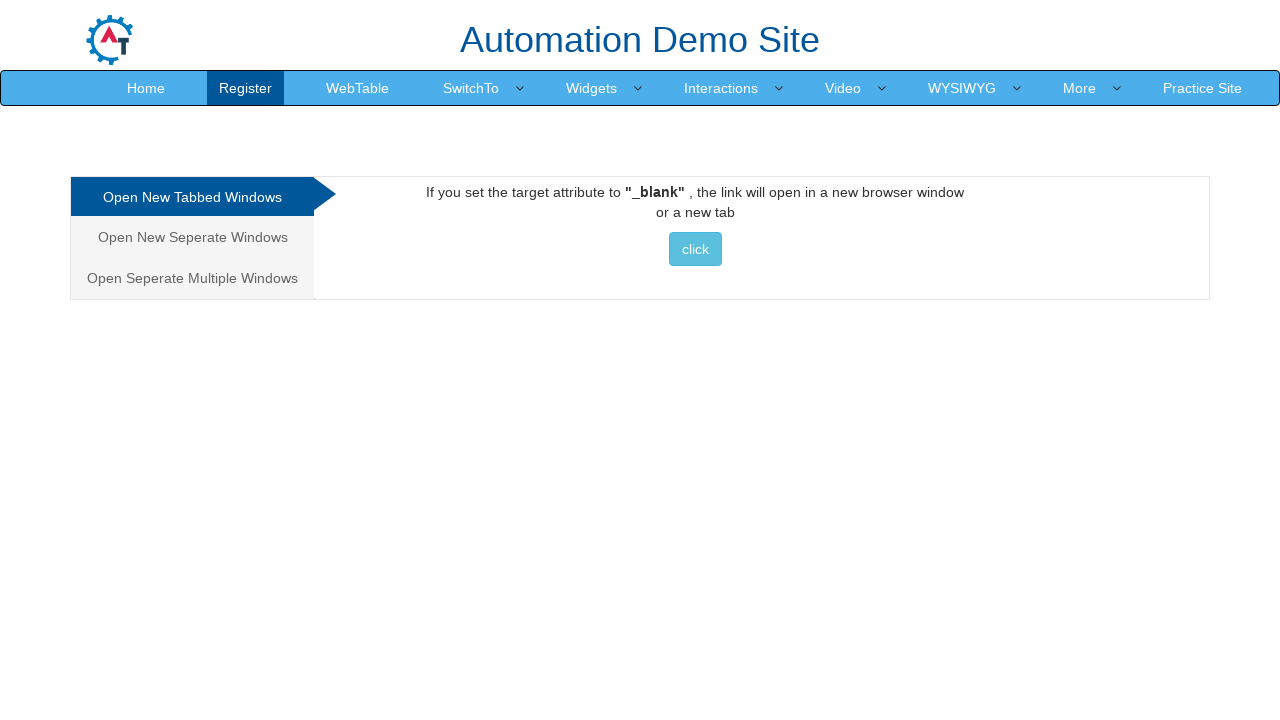